Tests the complete e-commerce checkout flow by adding a product to cart, filling checkout form, and placing an order with check payment method

Starting URL: https://practice.automationtesting.in/

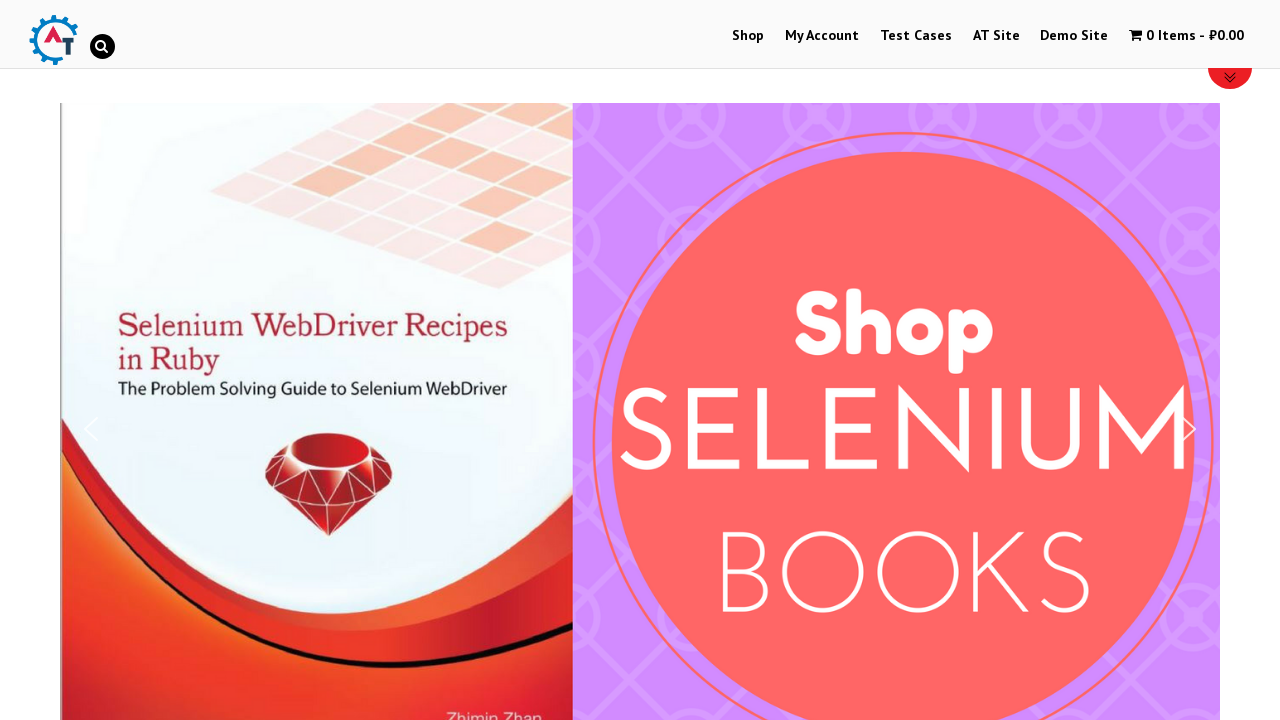

Clicked on Shop tab at (748, 36) on text=Shop
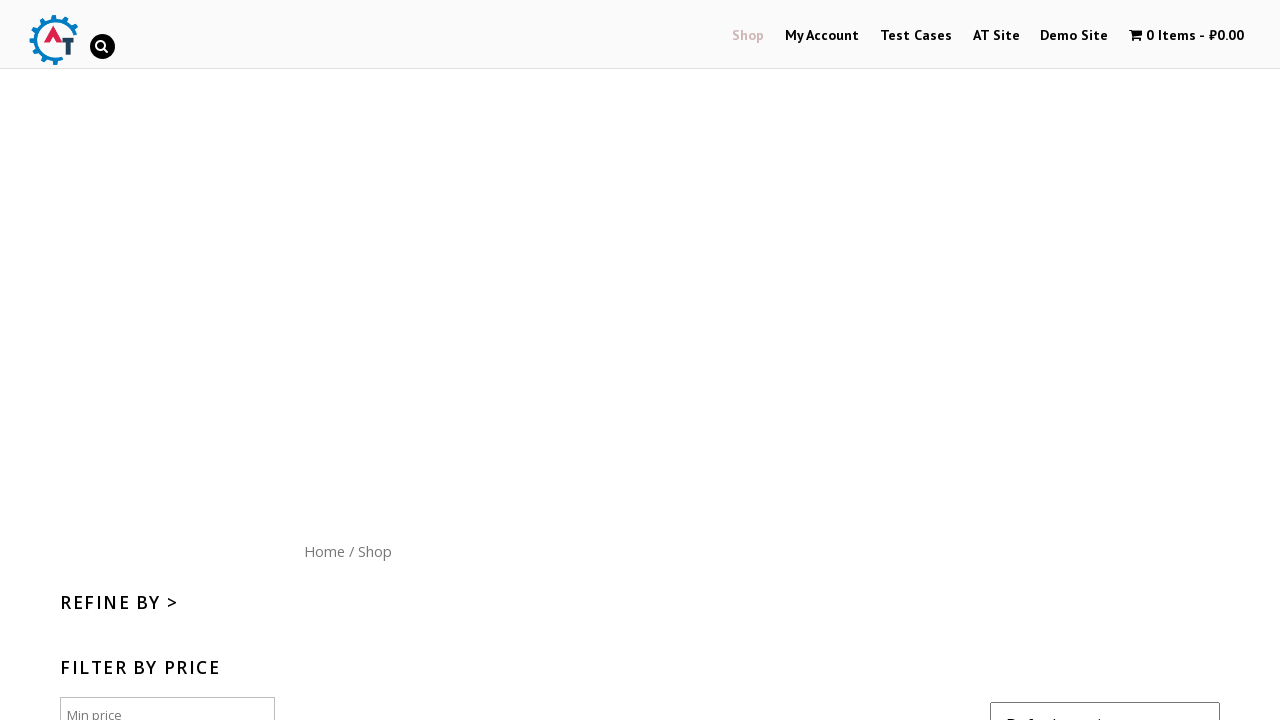

Scrolled down by 300 pixels to view products
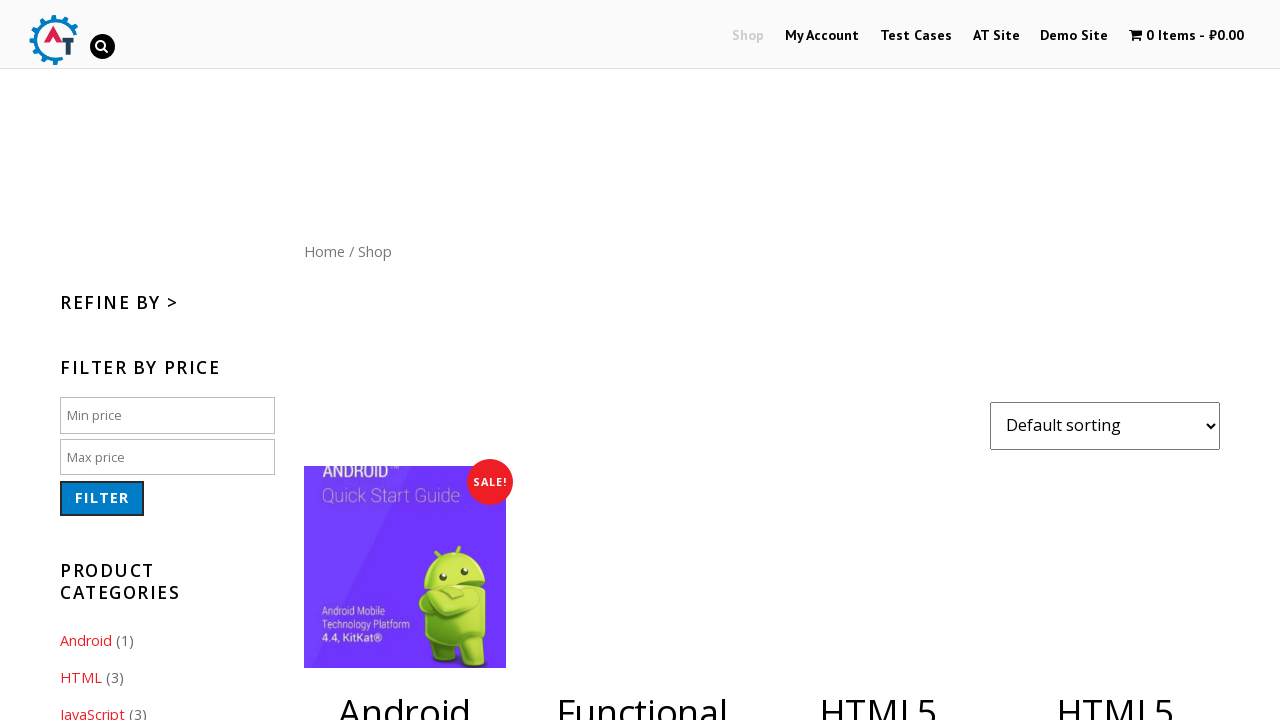

Added 'Mastering JavaScript' book to cart at (405, 360) on .button.product_type_simple.add_to_cart_button.ajax_add_to_cart
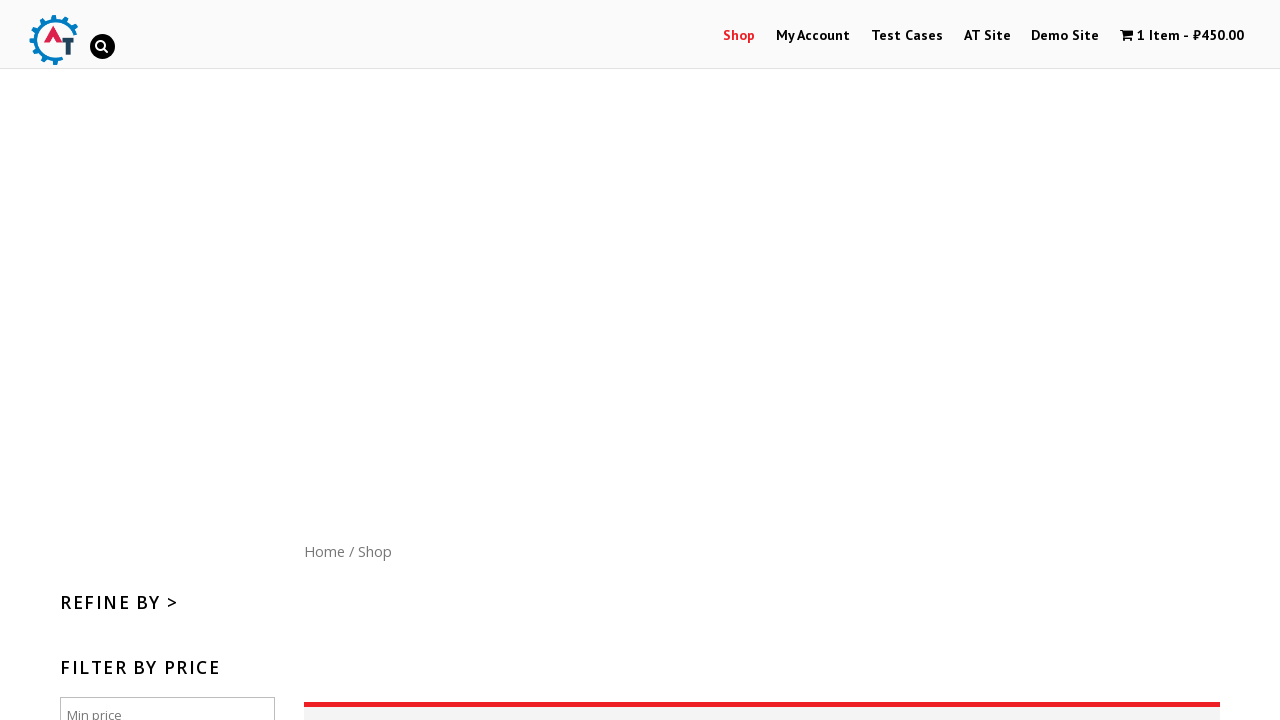

Waited 5 seconds for cart to update
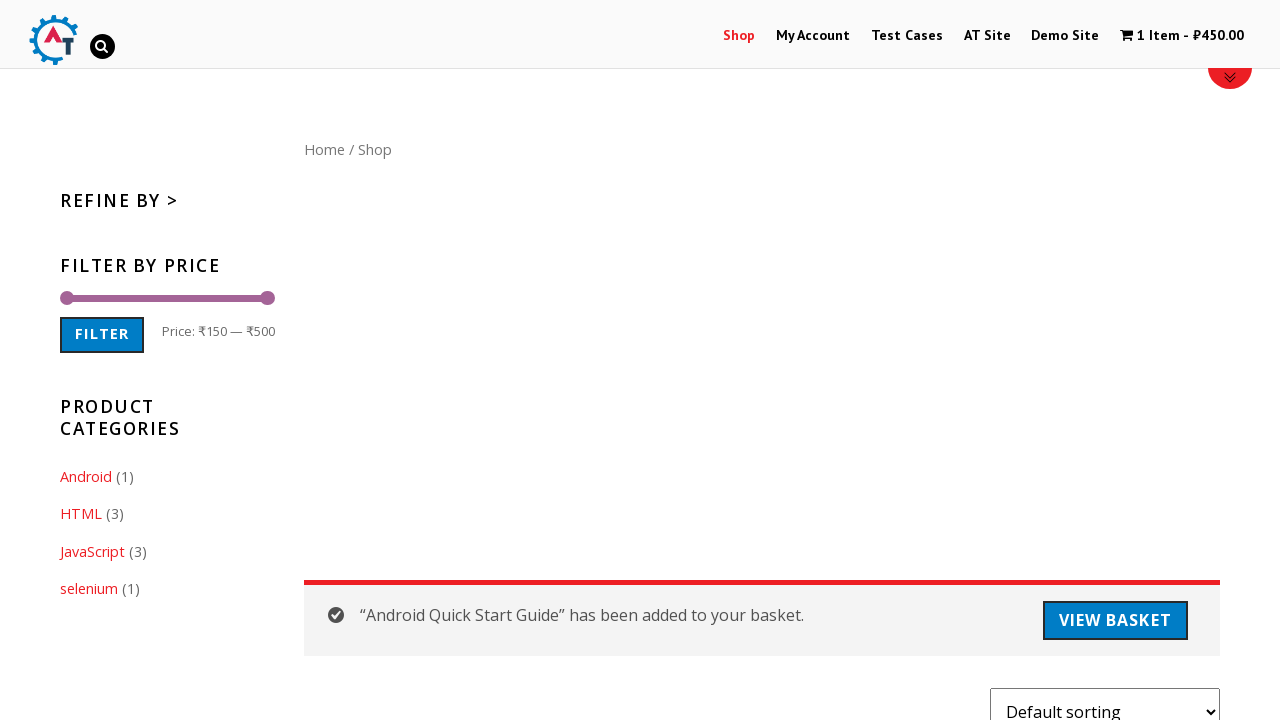

Clicked on cart icon to view cart at (1182, 36) on .wpmenucart-contents
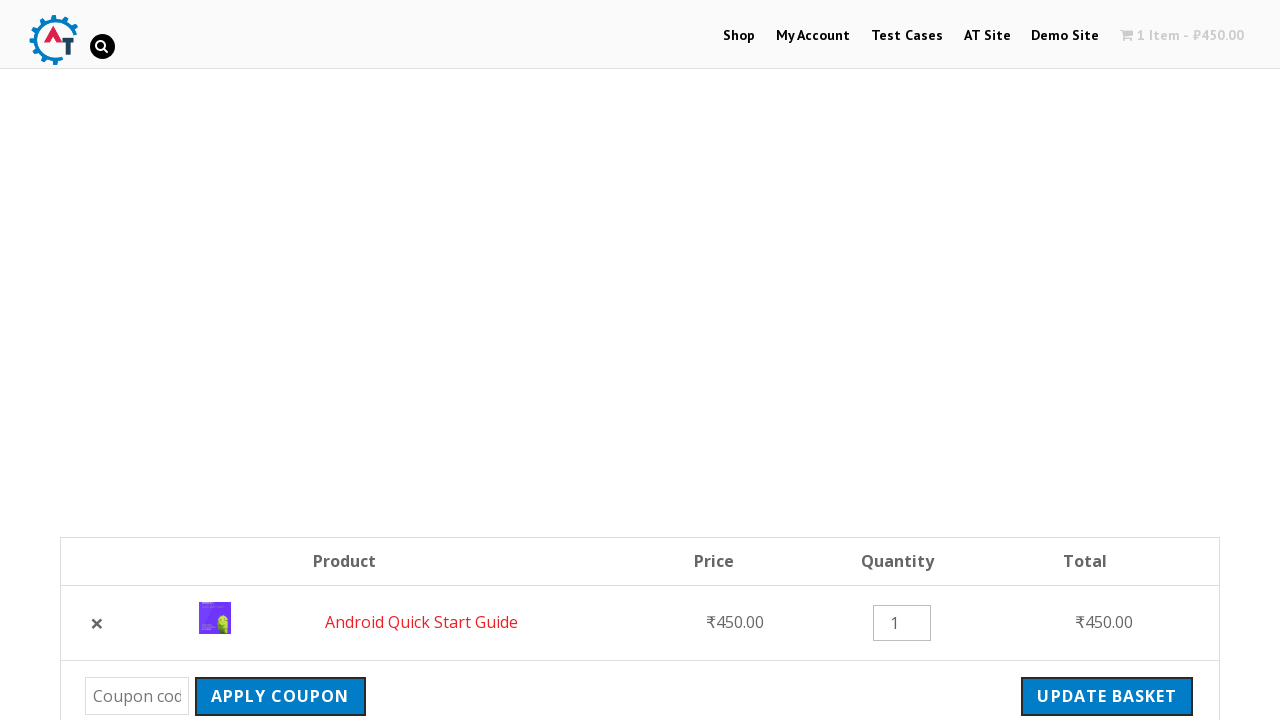

Clicked checkout button to proceed to checkout at (1098, 360) on .checkout-button
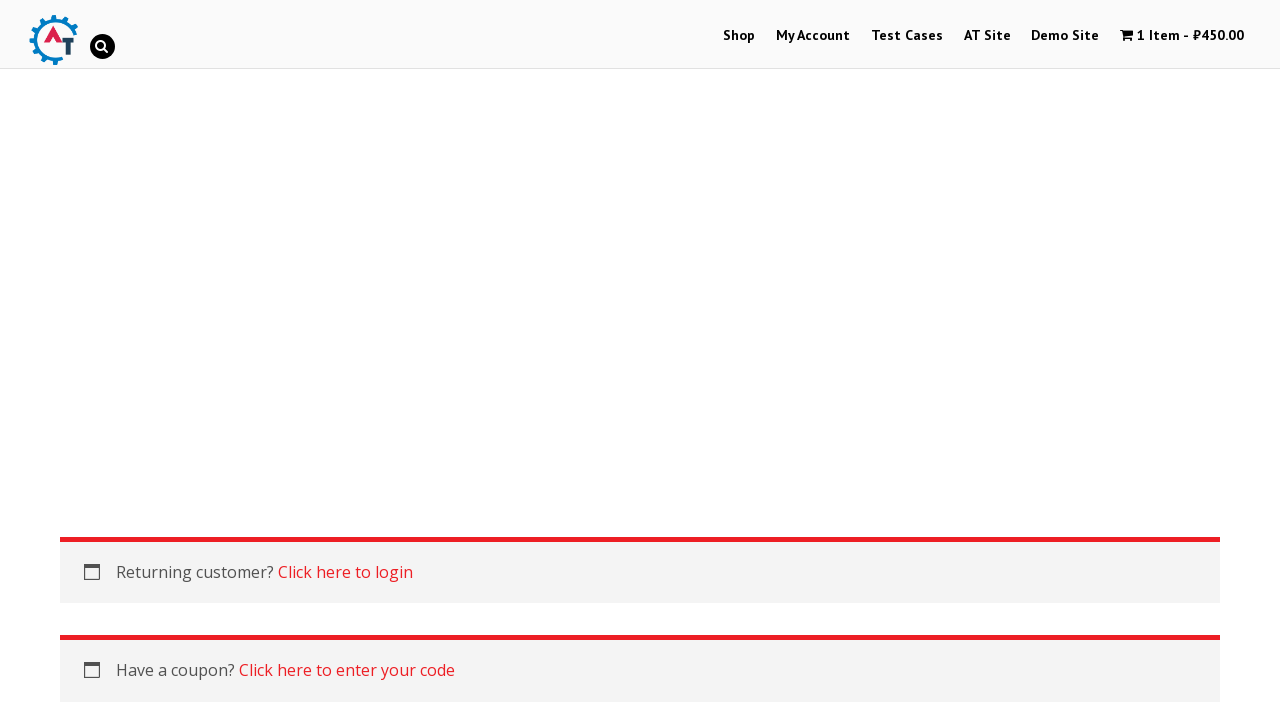

Waited 5 seconds for checkout form to load
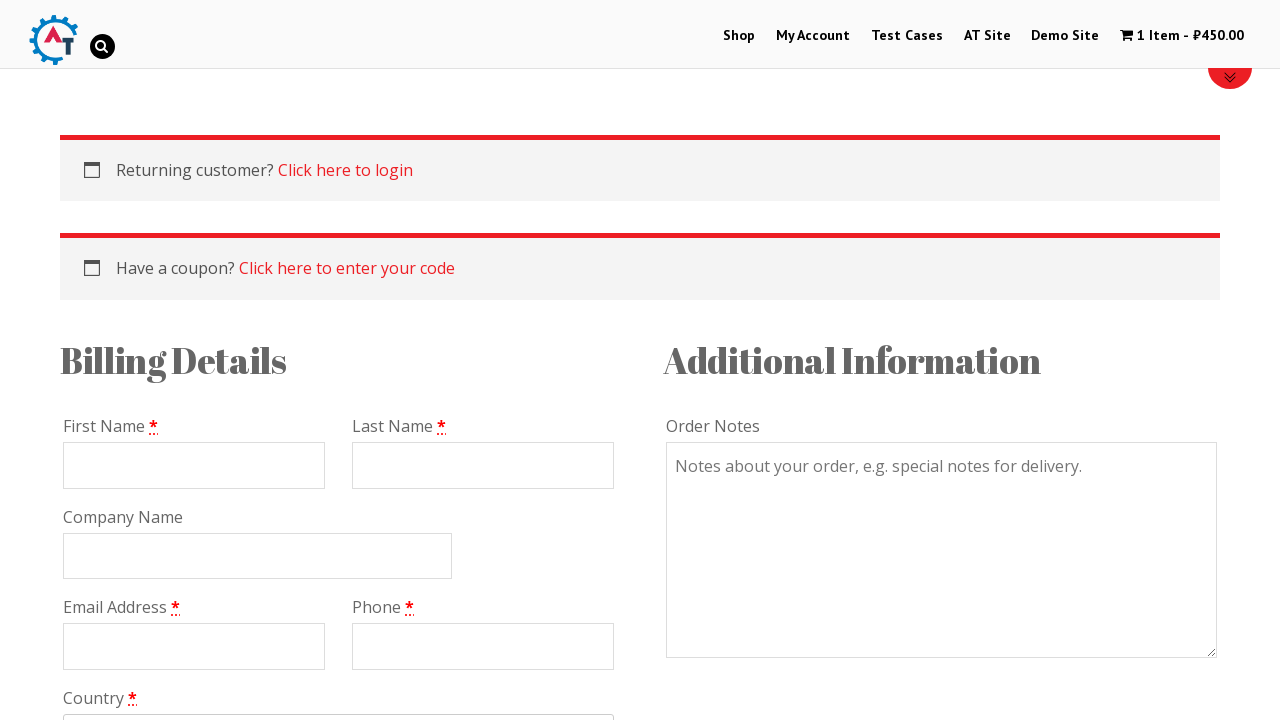

Filled billing first name with 'Maria' on #billing_first_name
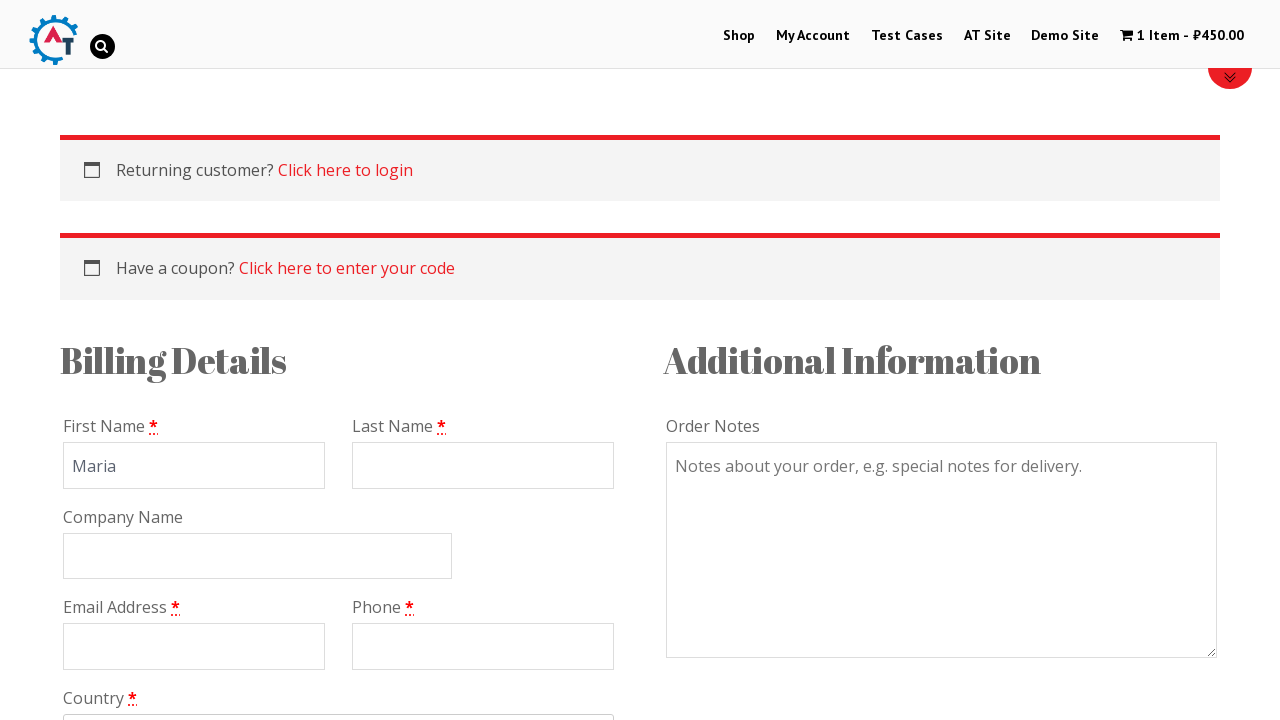

Filled billing last name with 'Rodriguez' on #billing_last_name
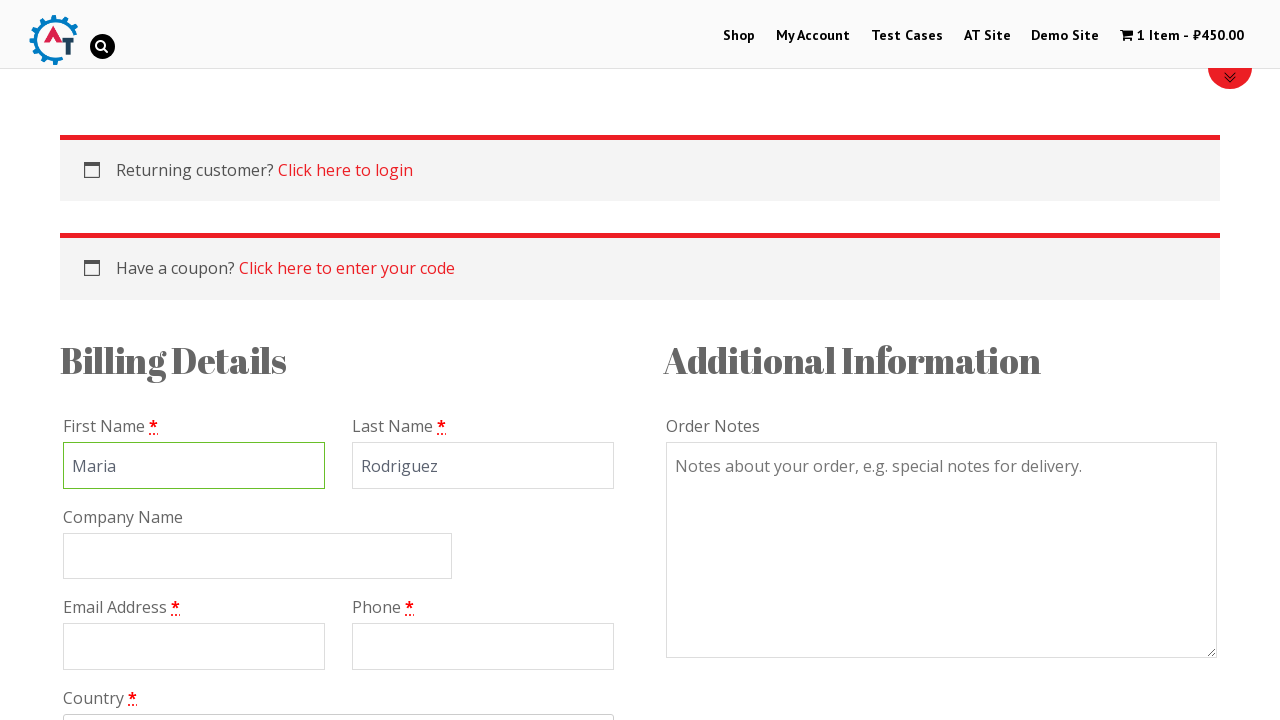

Filled billing email with 'mrodriguez2024@example.com' on #billing_email
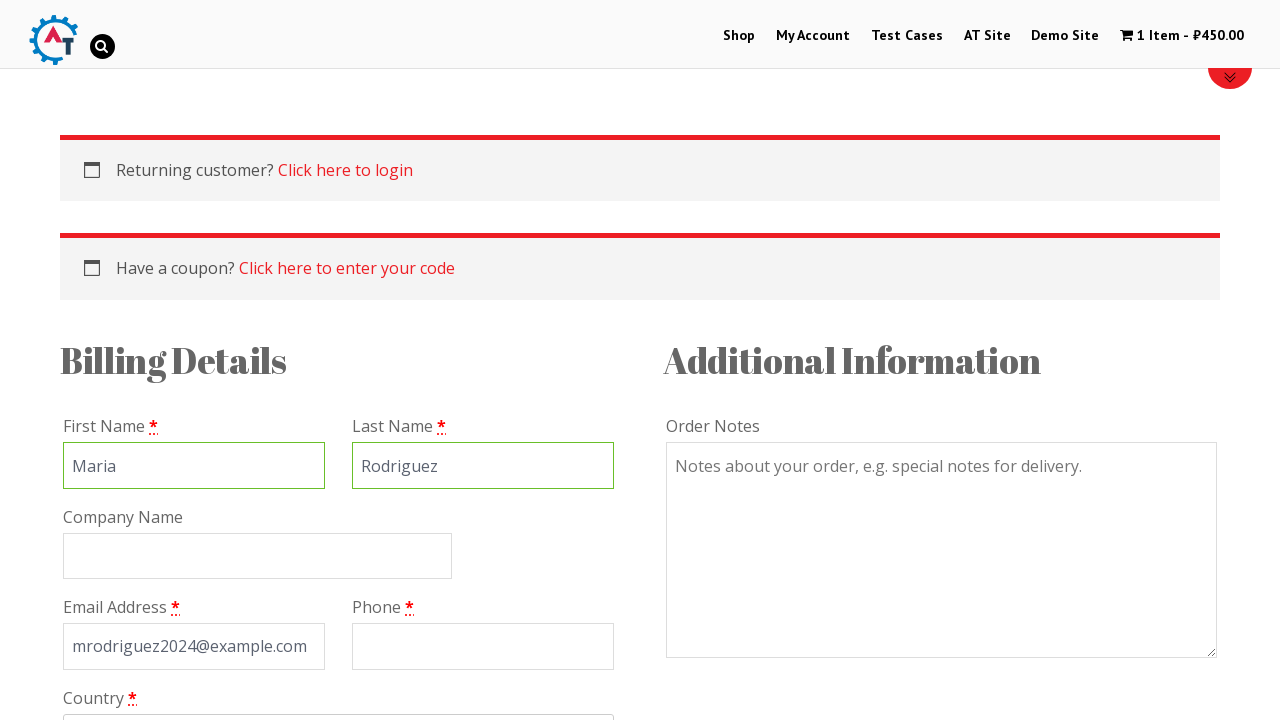

Filled billing phone with '89251234567' on #billing_phone
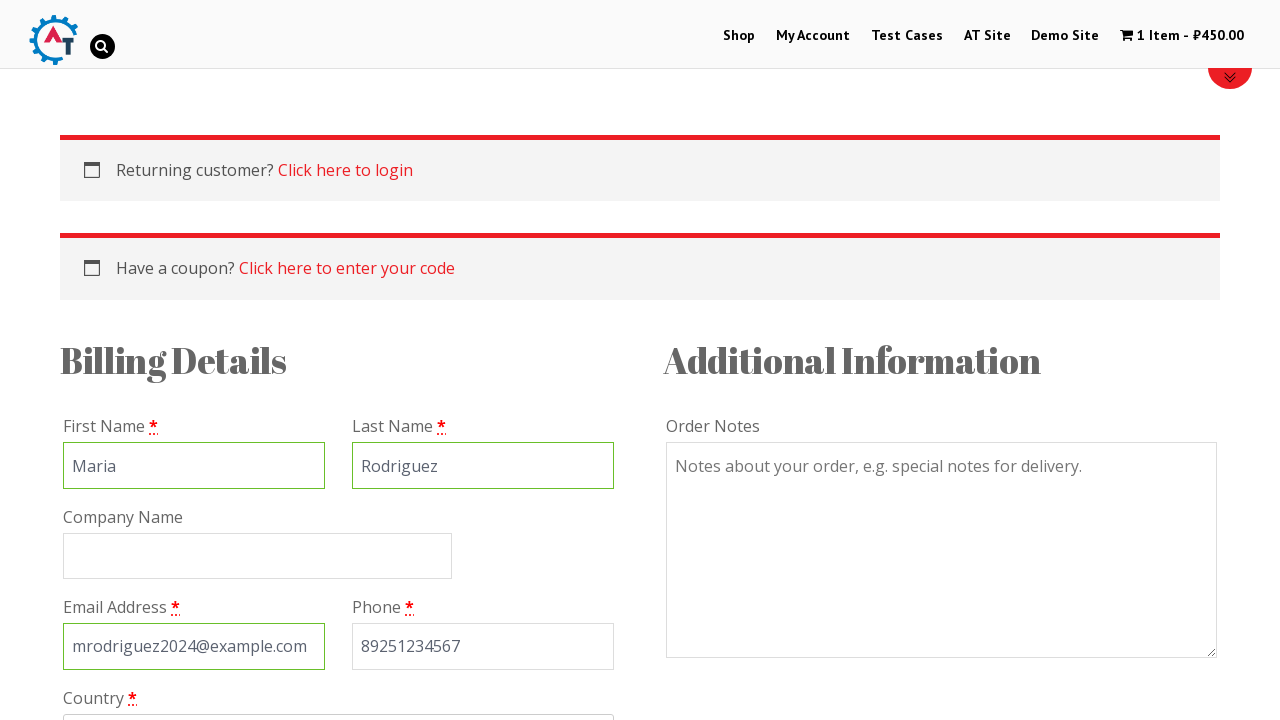

Clicked on country dropdown field at (338, 703) on #s2id_billing_country
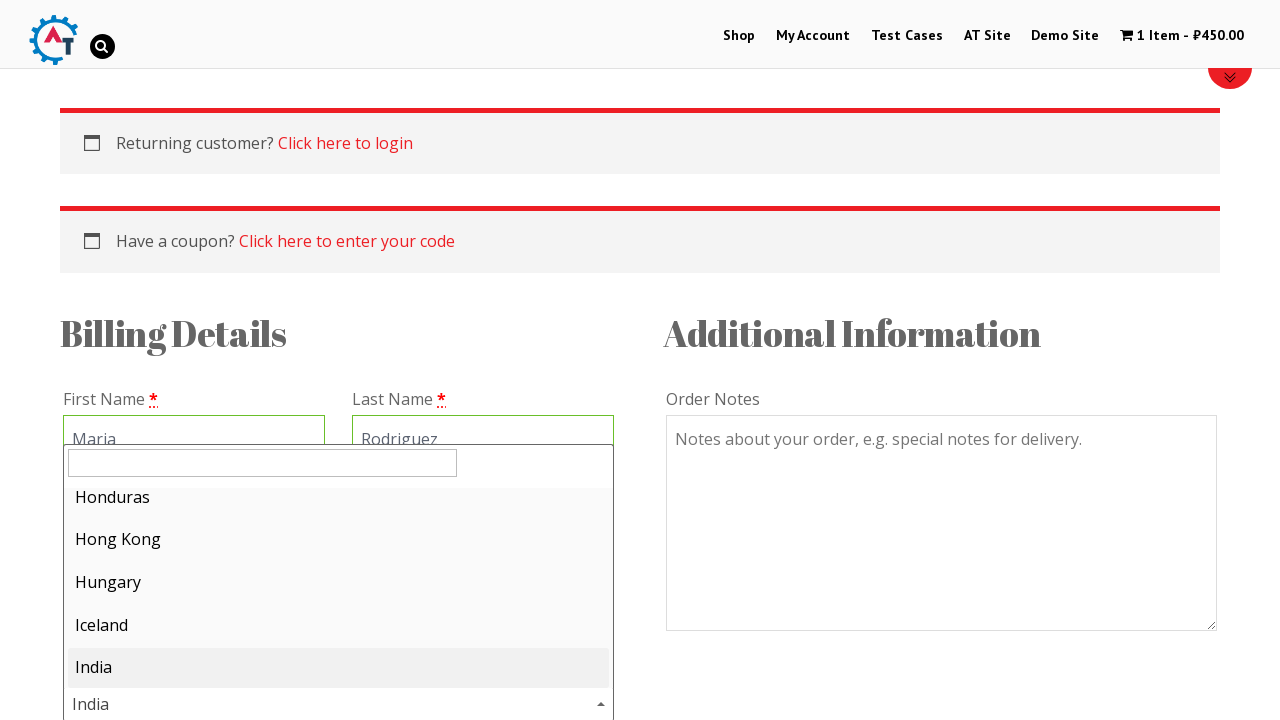

Typed 'Russia' in country search field on #s2id_autogen1_search
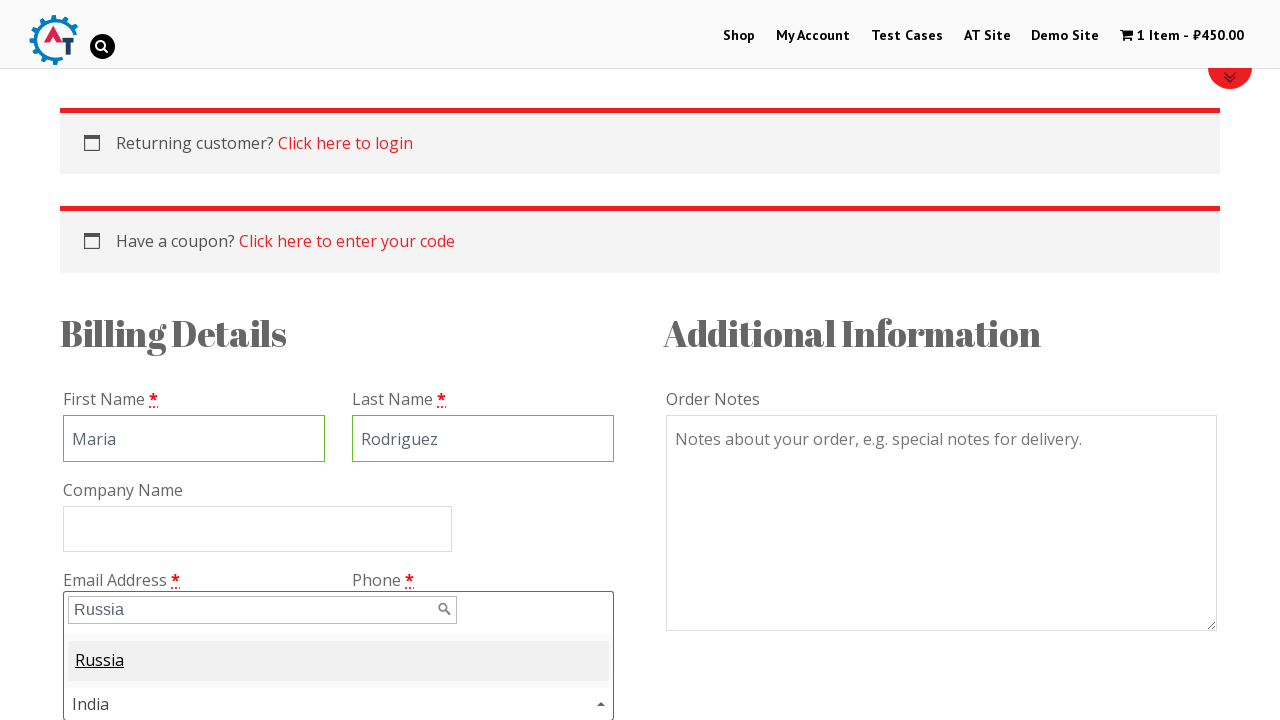

Selected Russia from dropdown at (100, 660) on .select2-match
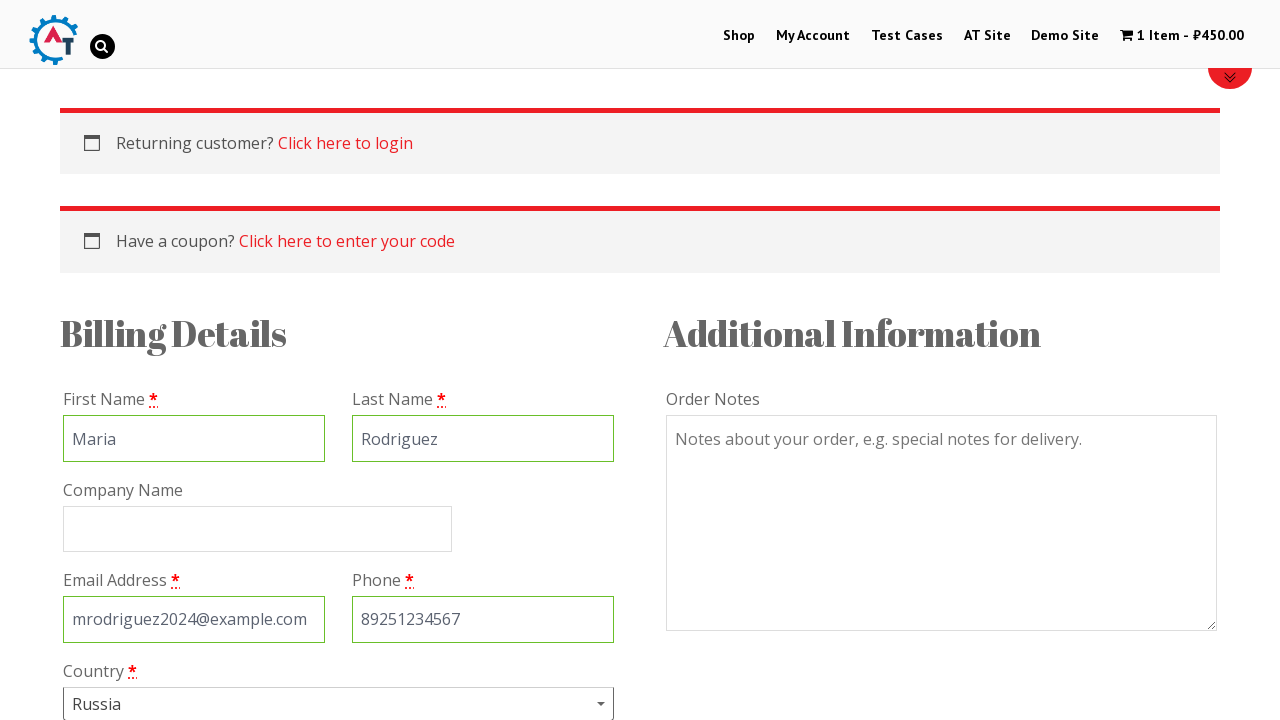

Filled billing address with 'Lenina Street 42' on #billing_address_1
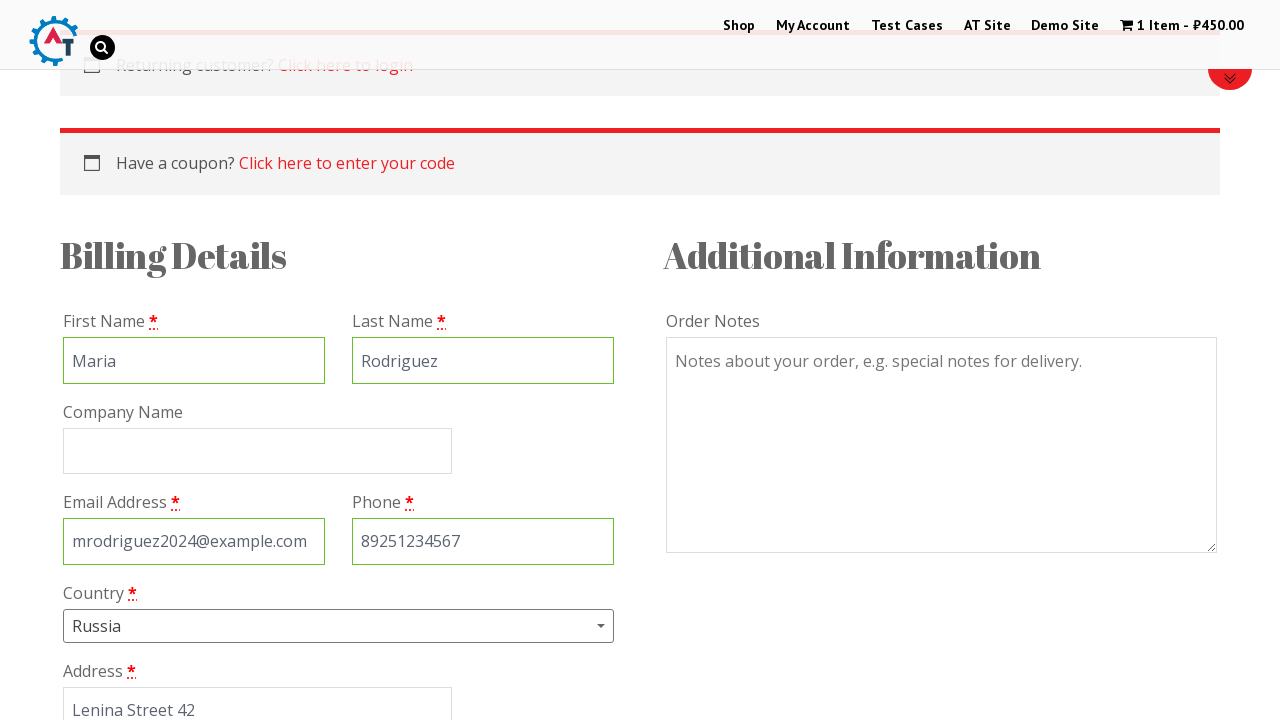

Filled billing city with 'Moscow' on #billing_city
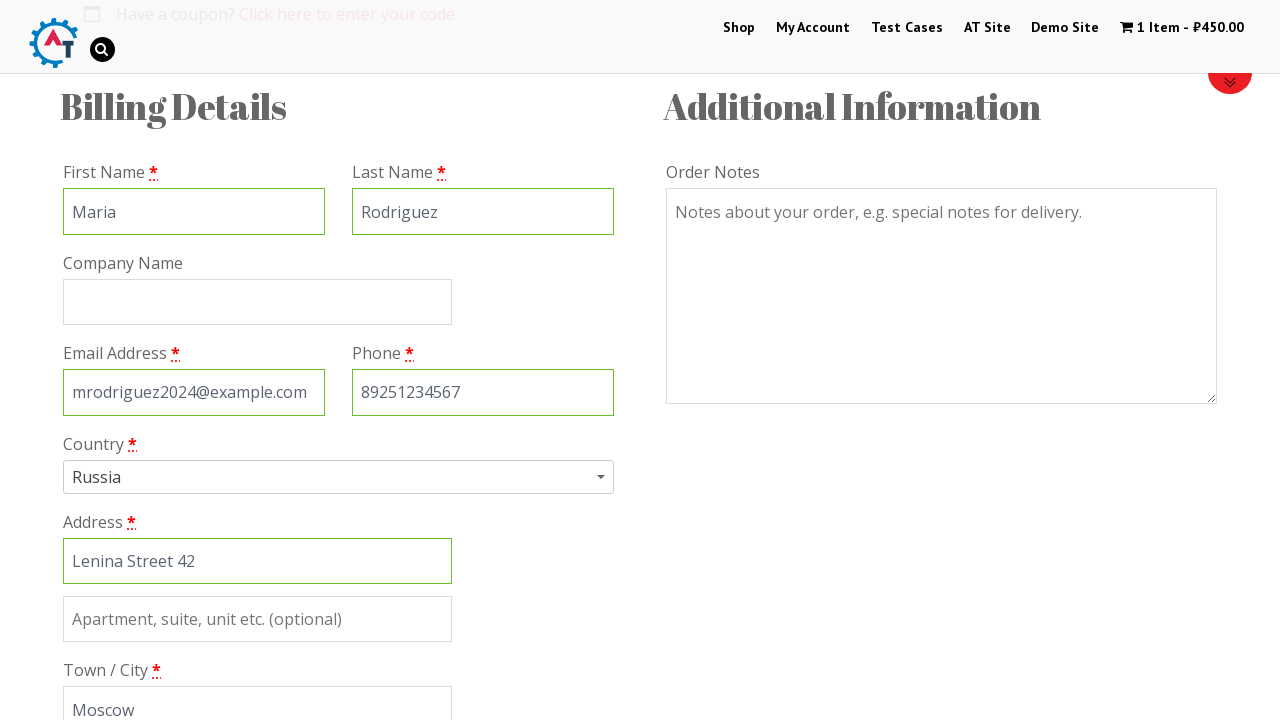

Filled billing state with 'Moscow Region' on #billing_state
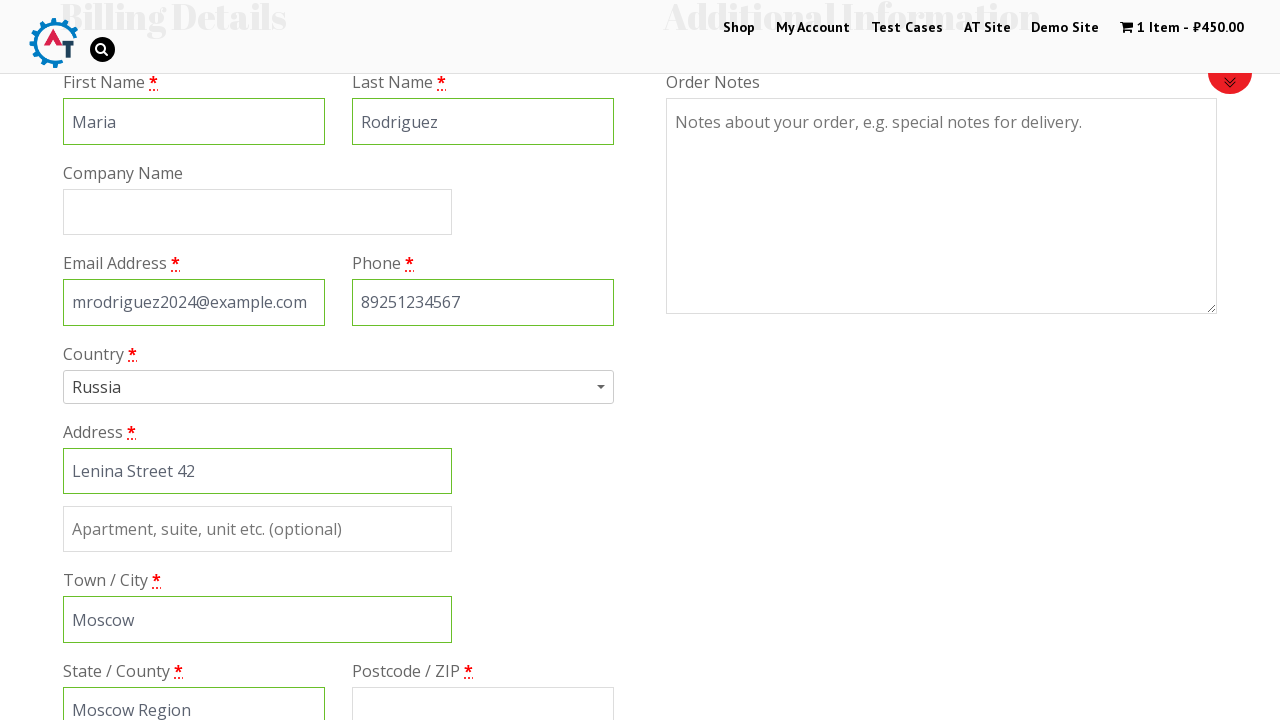

Filled billing postcode with '101000' on #billing_postcode
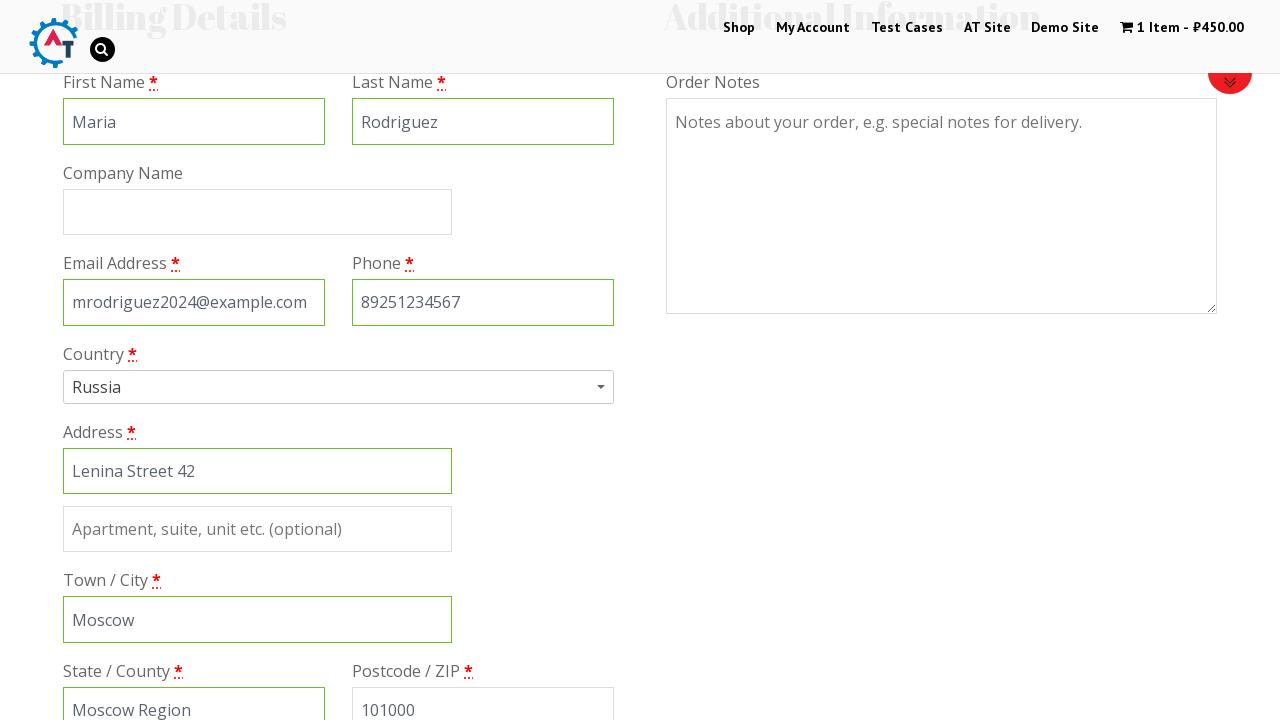

Scrolled down by 600 pixels to see payment options
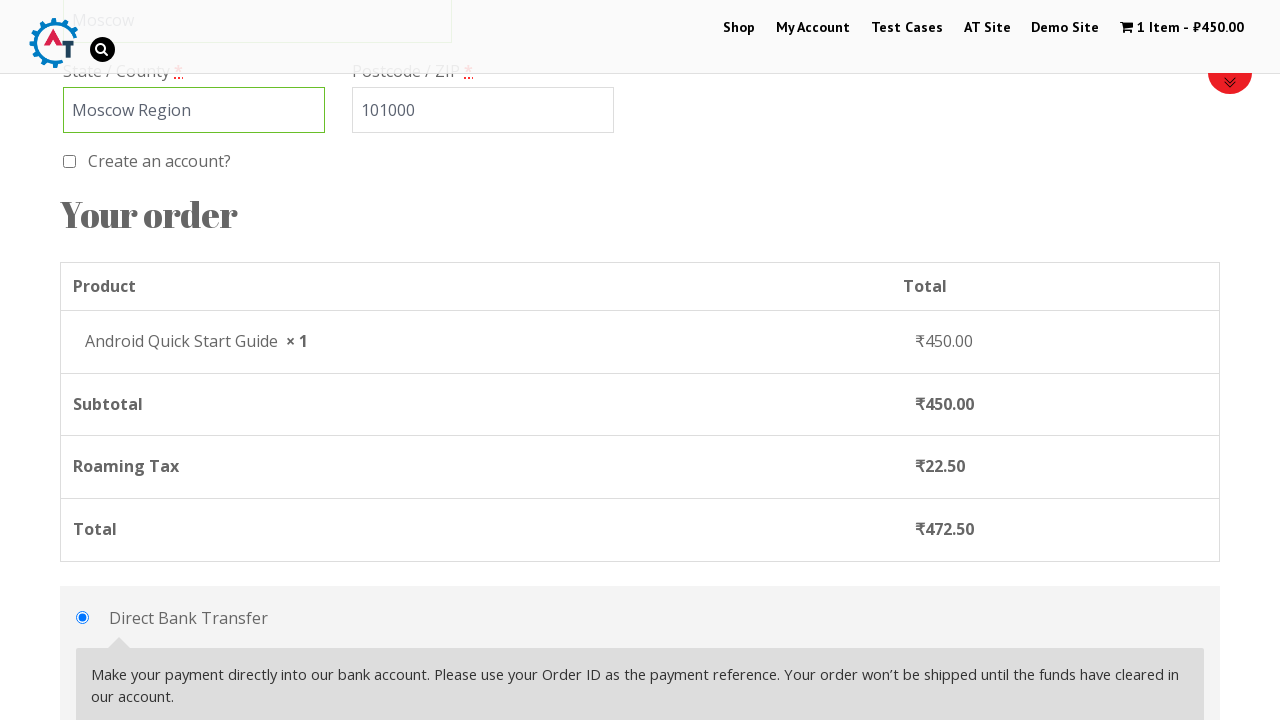

Waited 3 seconds for payment options to load
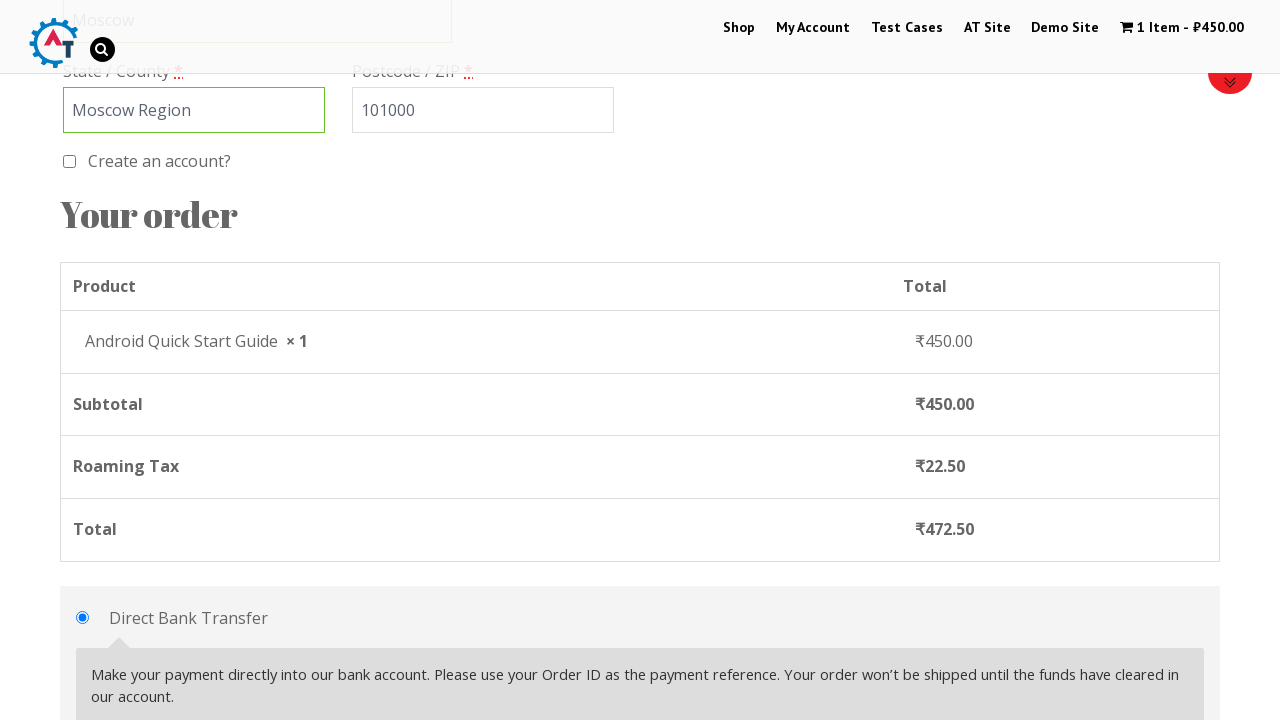

Selected Check Payments payment method at (82, 360) on #payment_method_cheque[value='cheque']
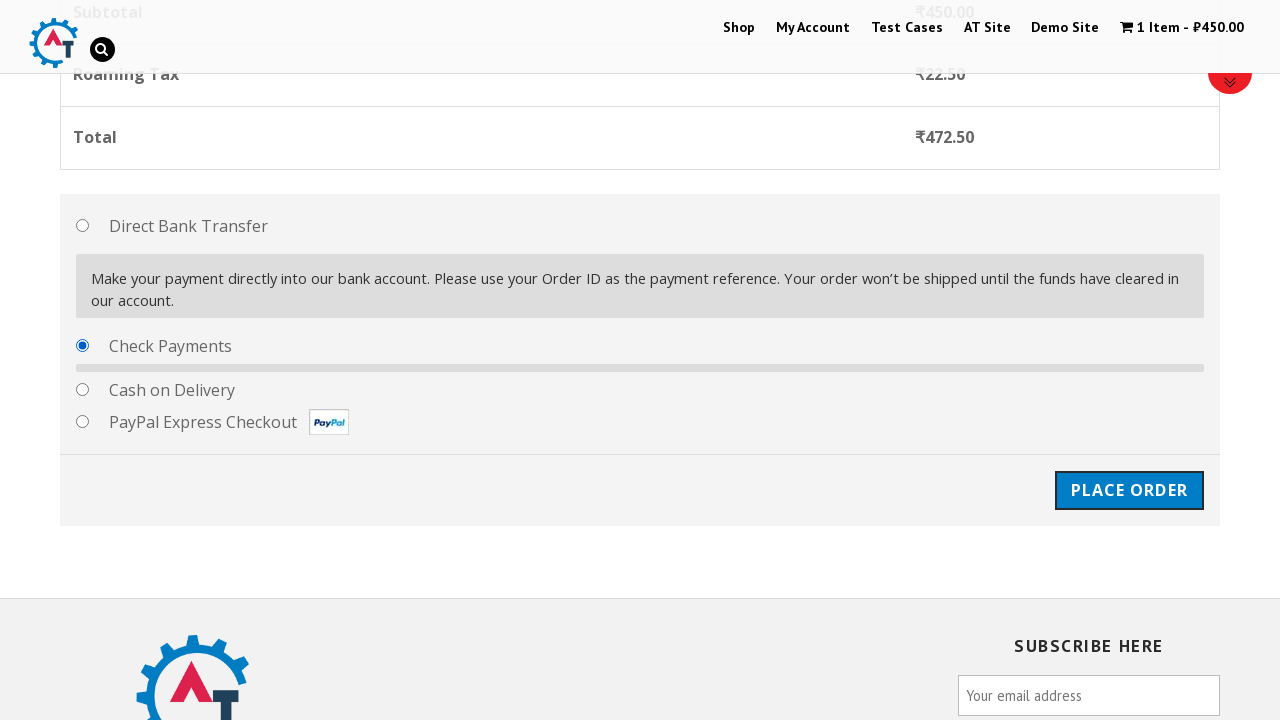

Clicked Place Order button to submit order at (1129, 471) on #place_order
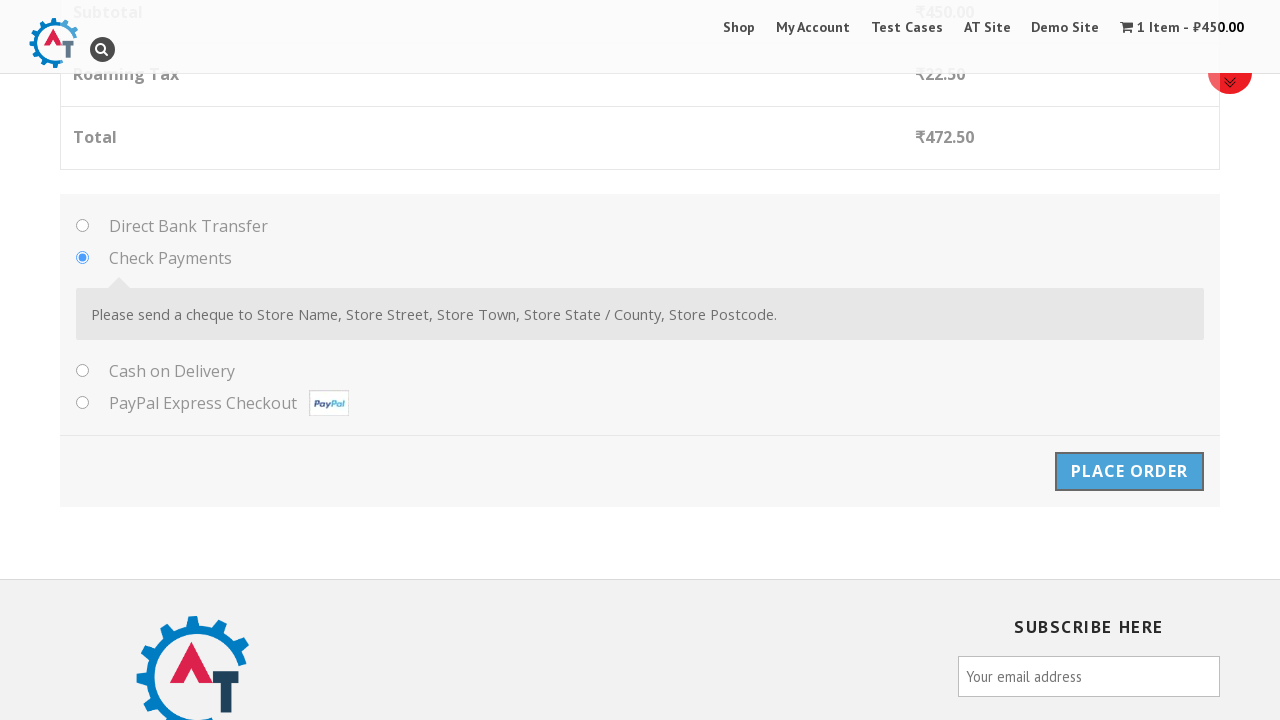

Order confirmation page loaded with success message
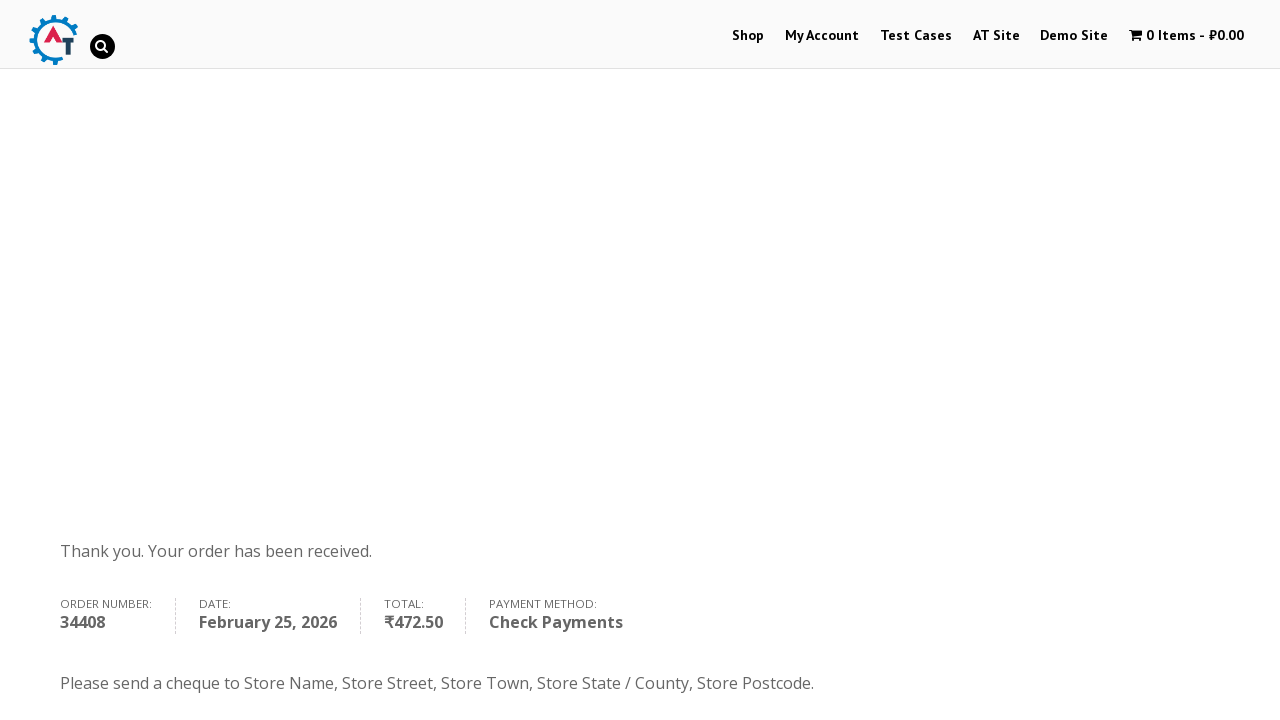

Verified Check Payments method is displayed on confirmation page
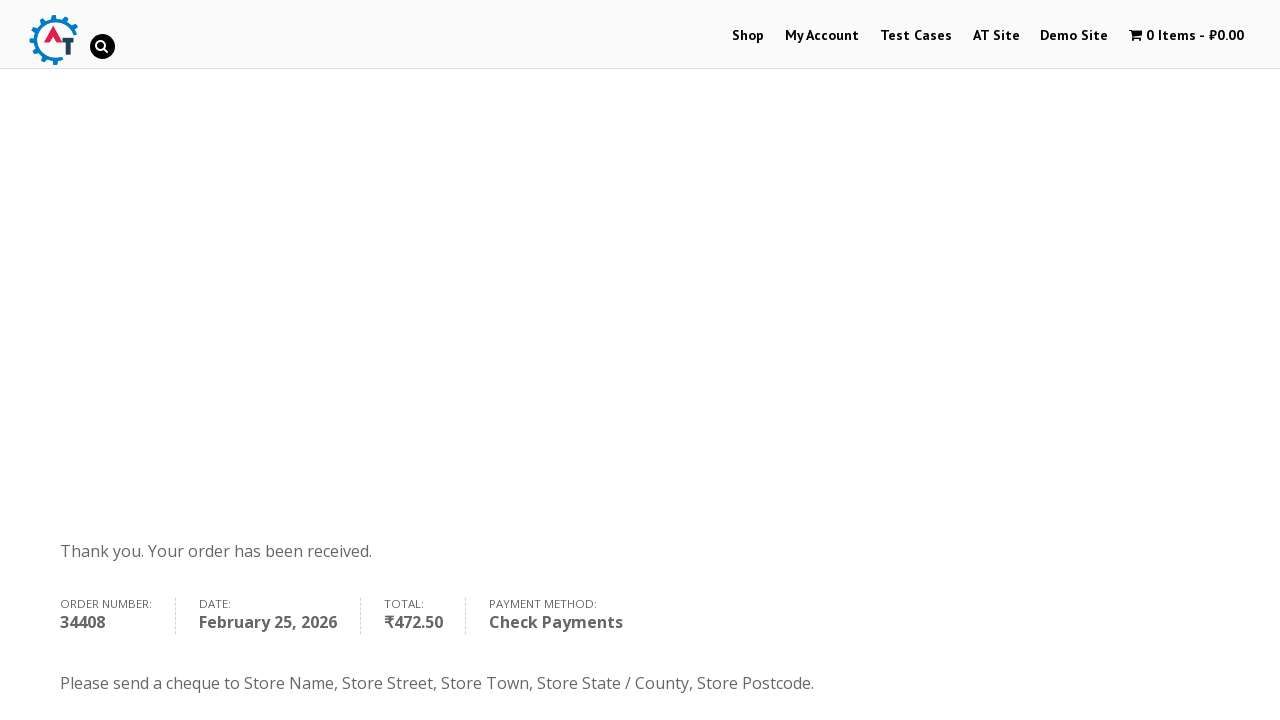

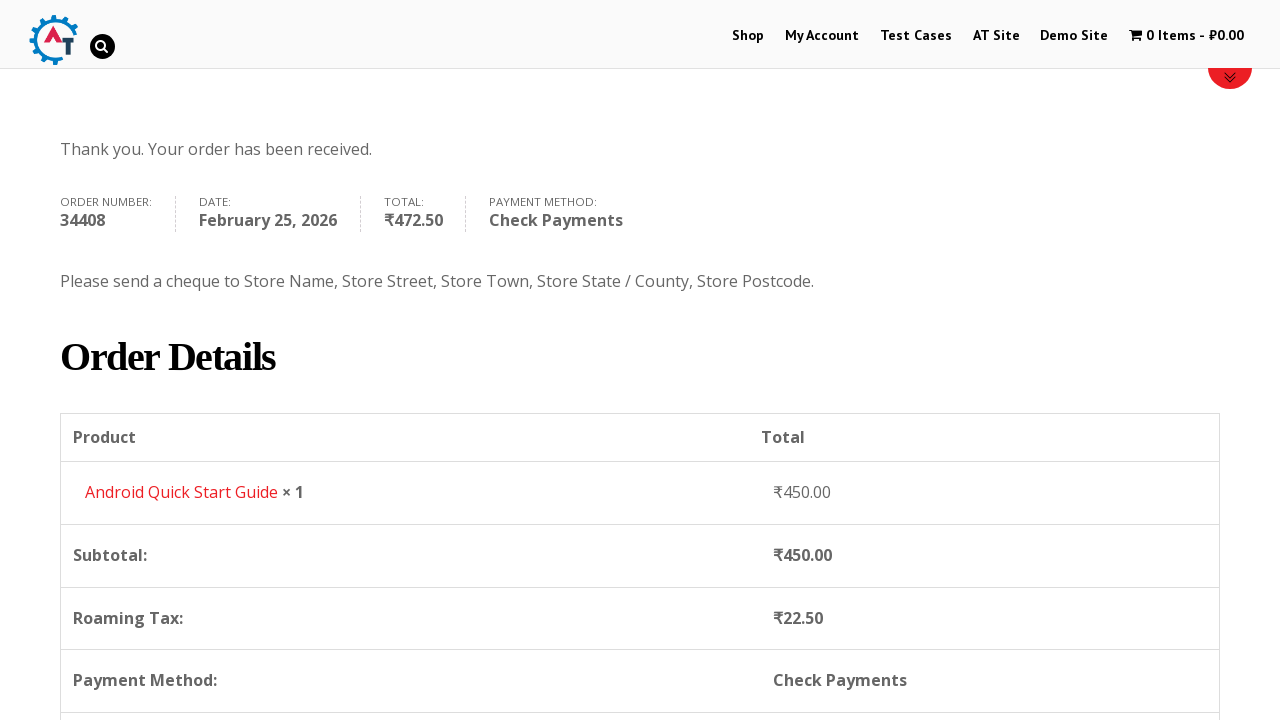